Tests a demo page by typing into a text input, clicking a button, and asserting various elements and text are present

Starting URL: https://seleniumbase.io/demo_page

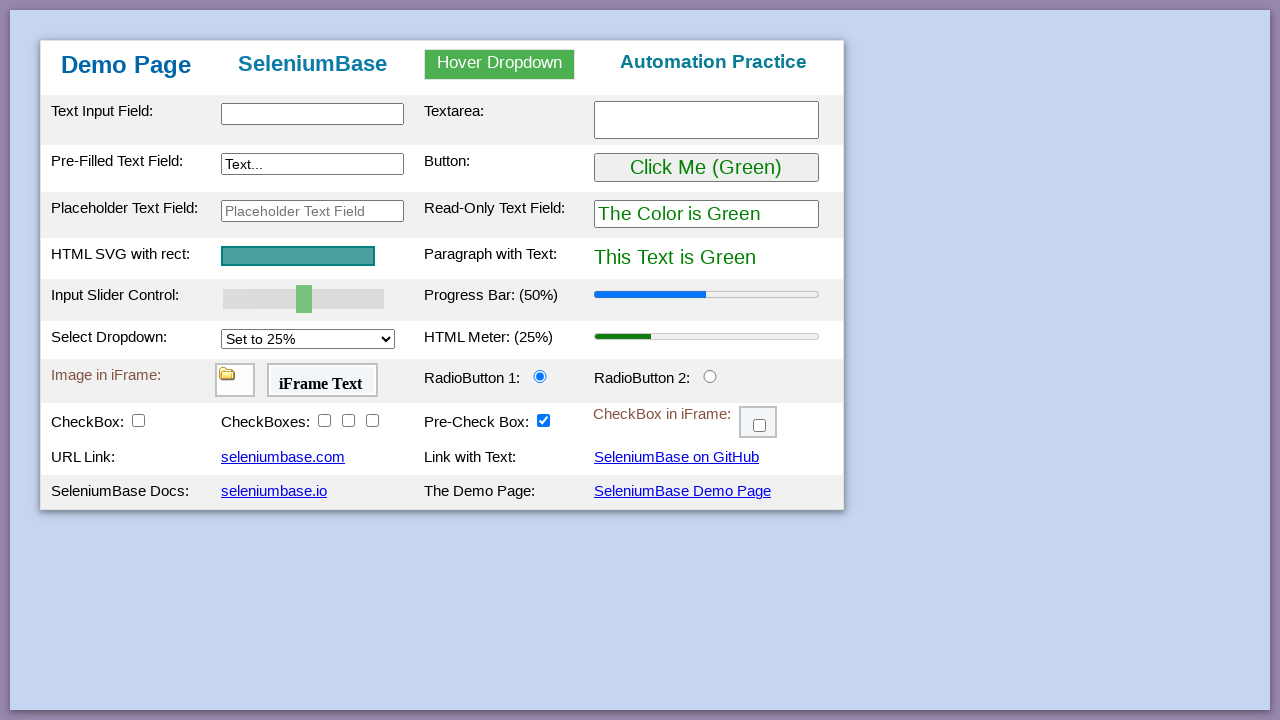

Filled text input with 'This is Automated' on #myTextInput
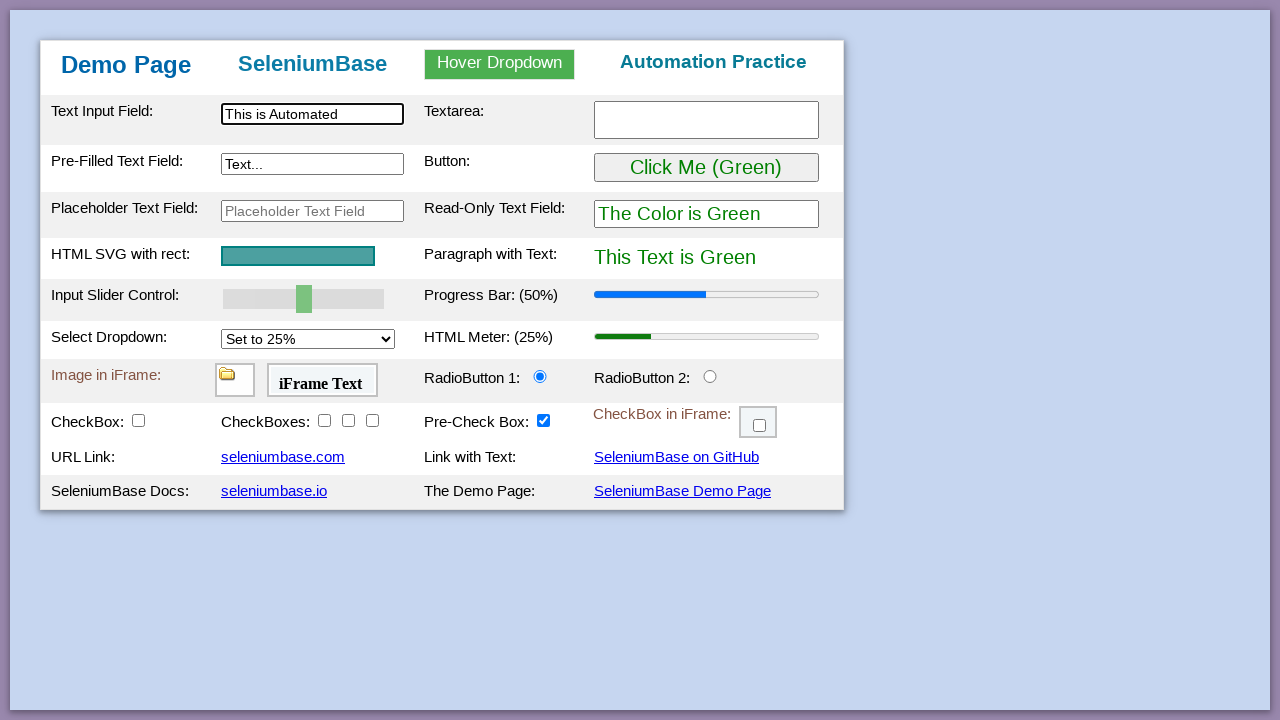

Clicked myButton at (706, 168) on #myButton
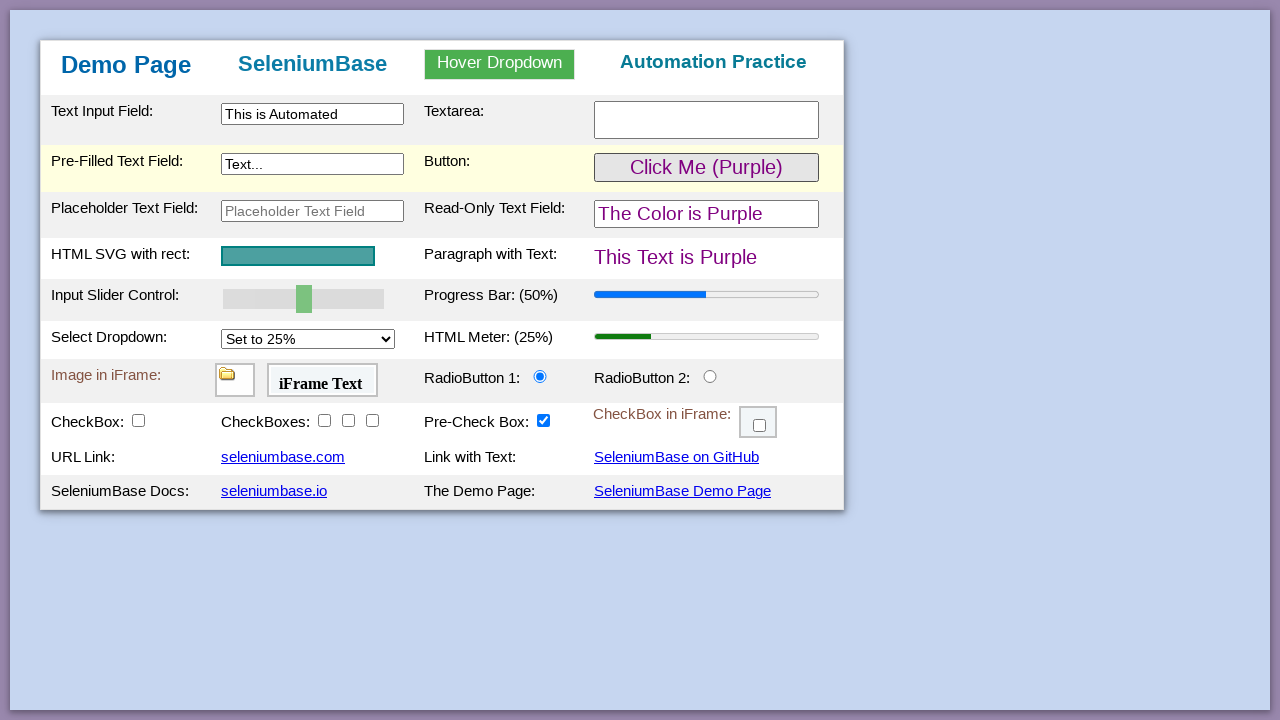

Table body element loaded
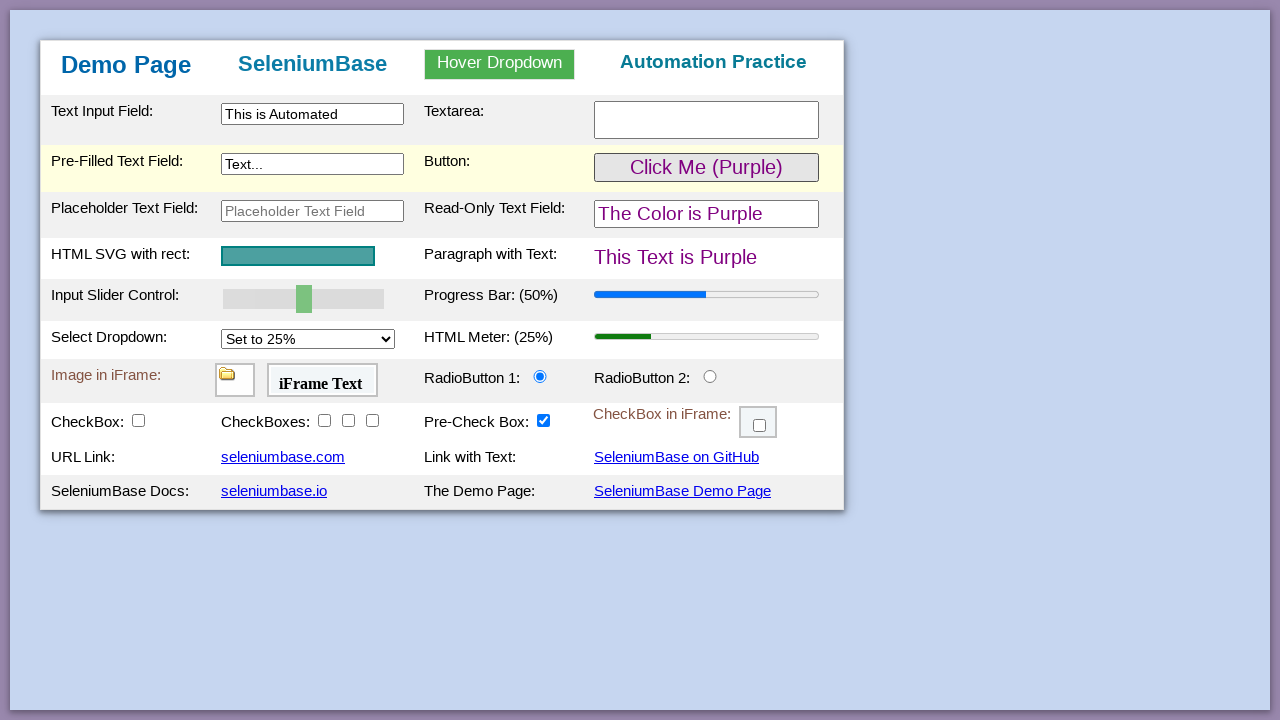

Verified 'Automation Practice' text found in h3 heading
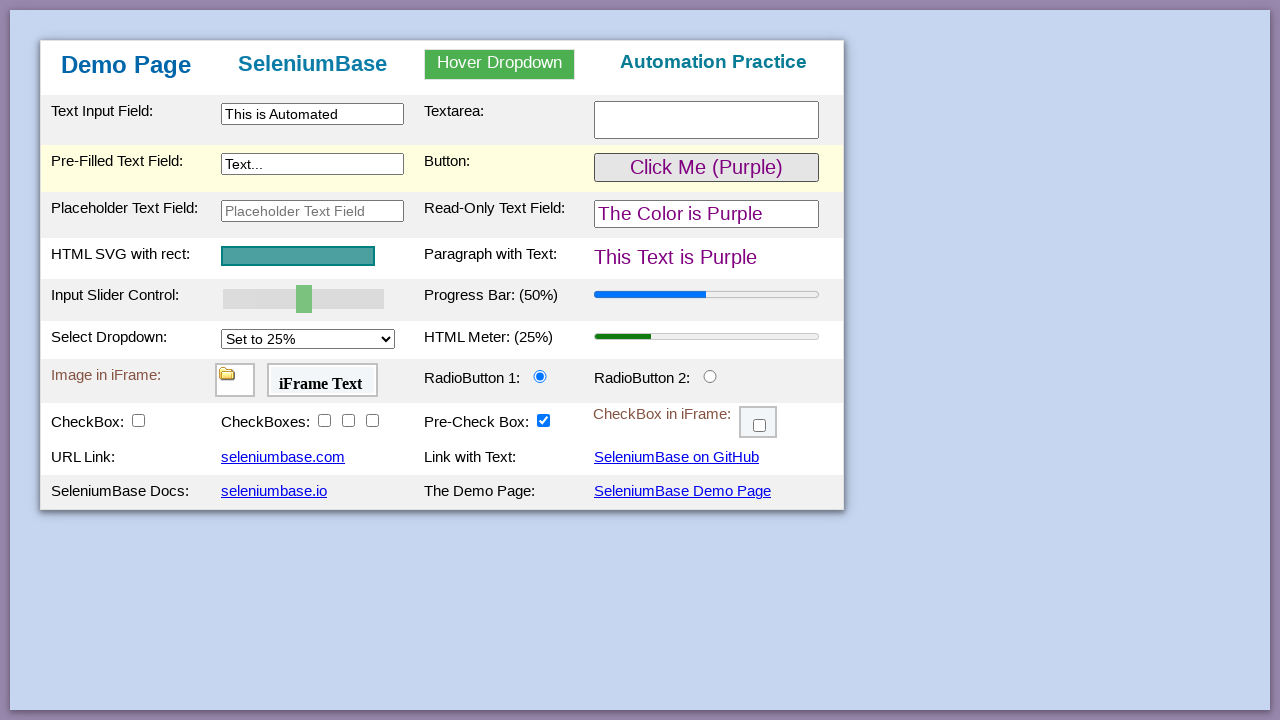

Clicked SeleniumBase Demo Page link at (682, 491) on a:has-text('SeleniumBase Demo Page')
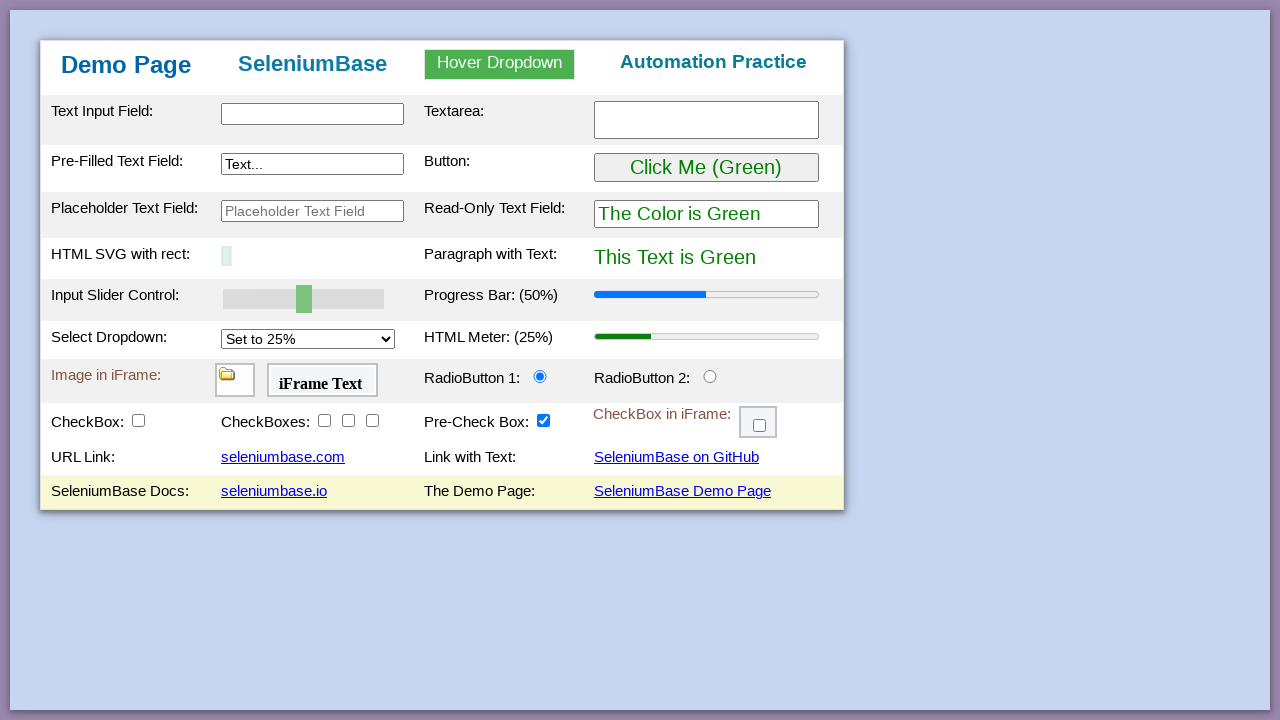

Verified h1 heading text equals 'Demo Page'
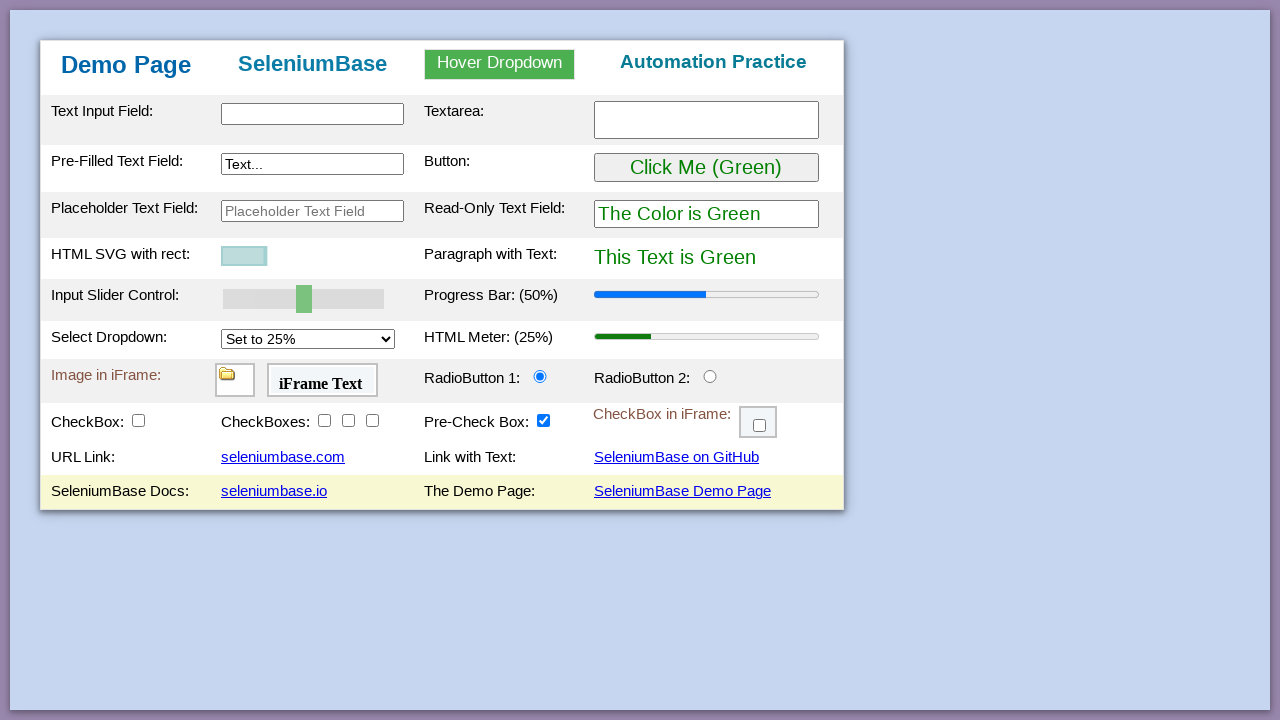

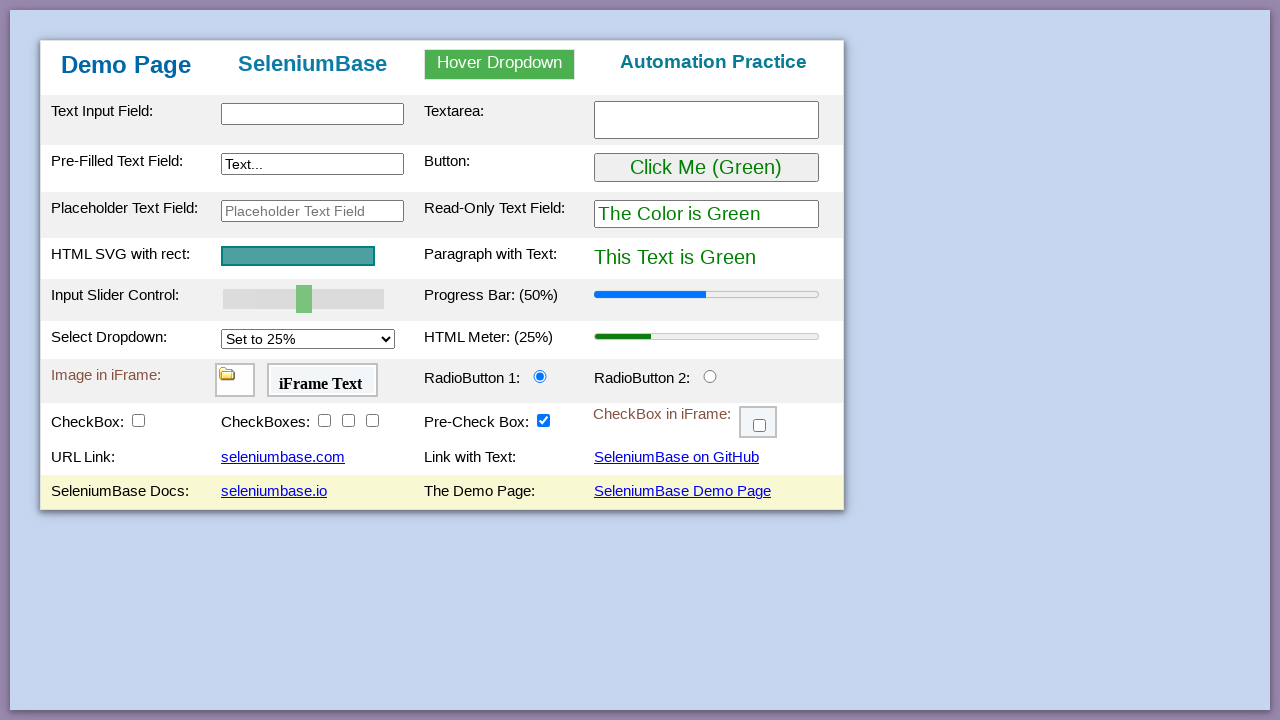